Tests the add to cart functionality on BrowserStack demo e-commerce site by adding a product to cart and verifying it appears in the cart panel

Starting URL: https://bstackdemo.com/

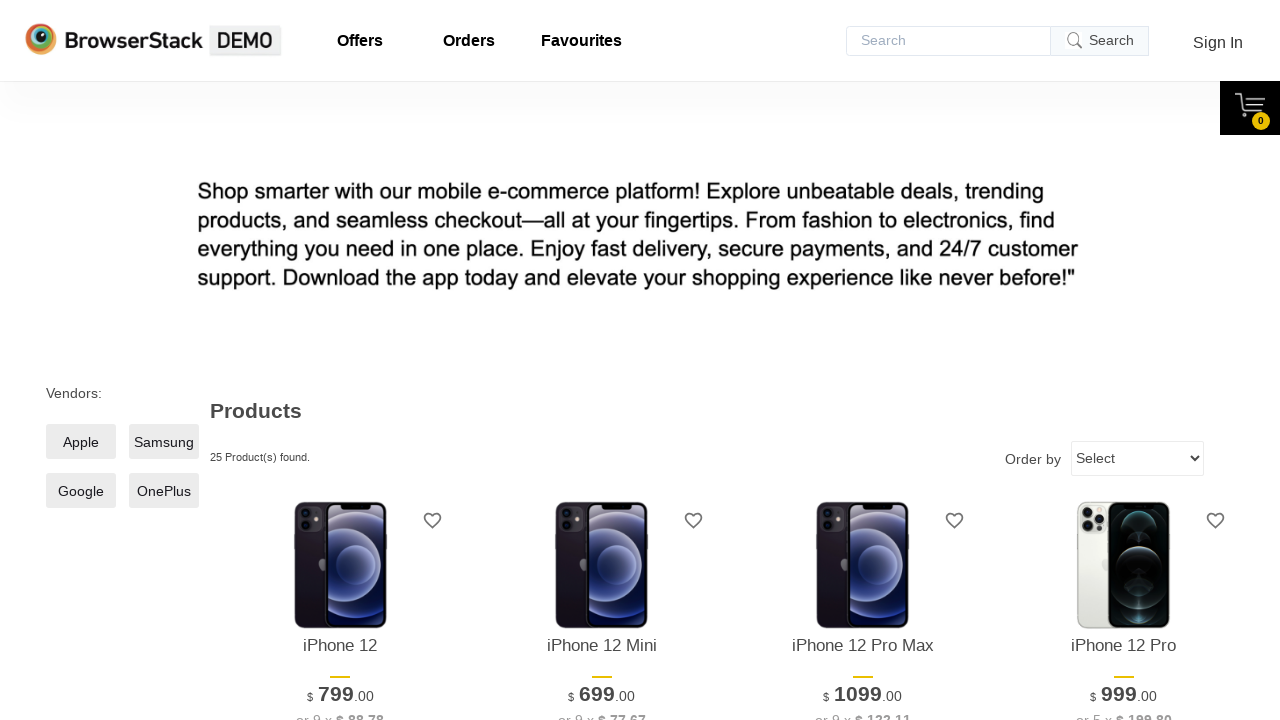

Waited for page title to contain 'StackDemo'
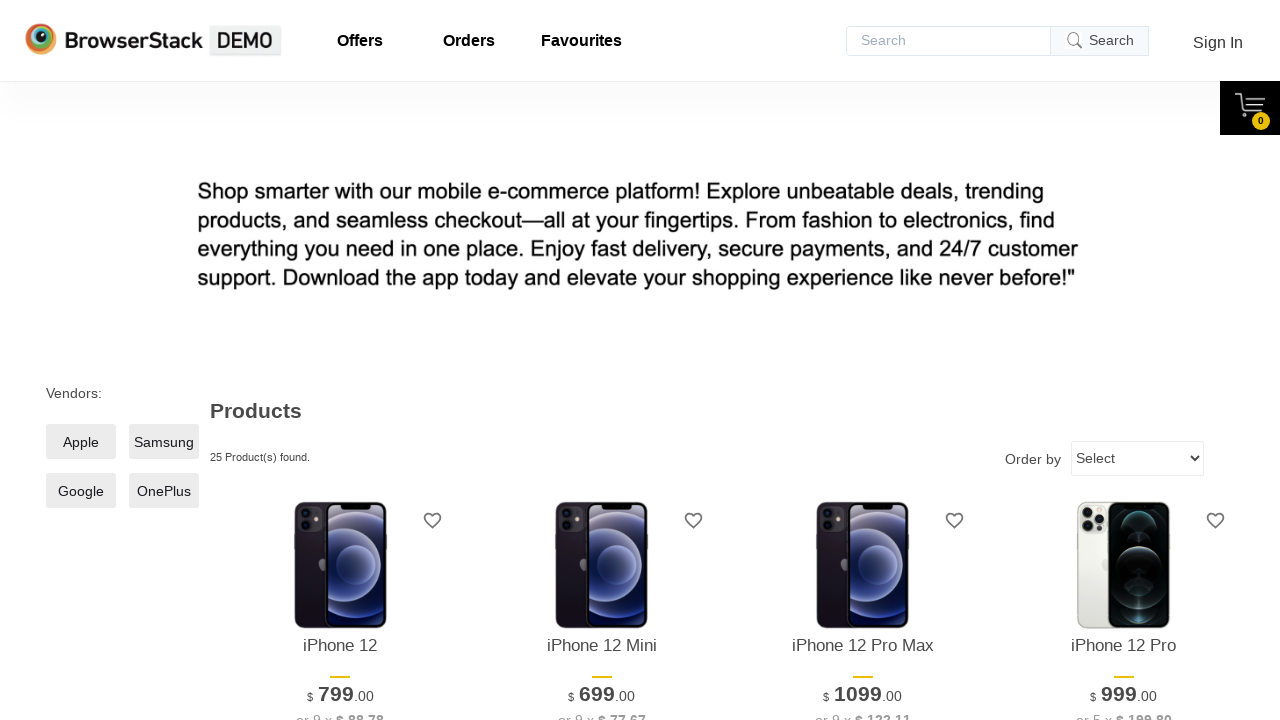

First product became visible
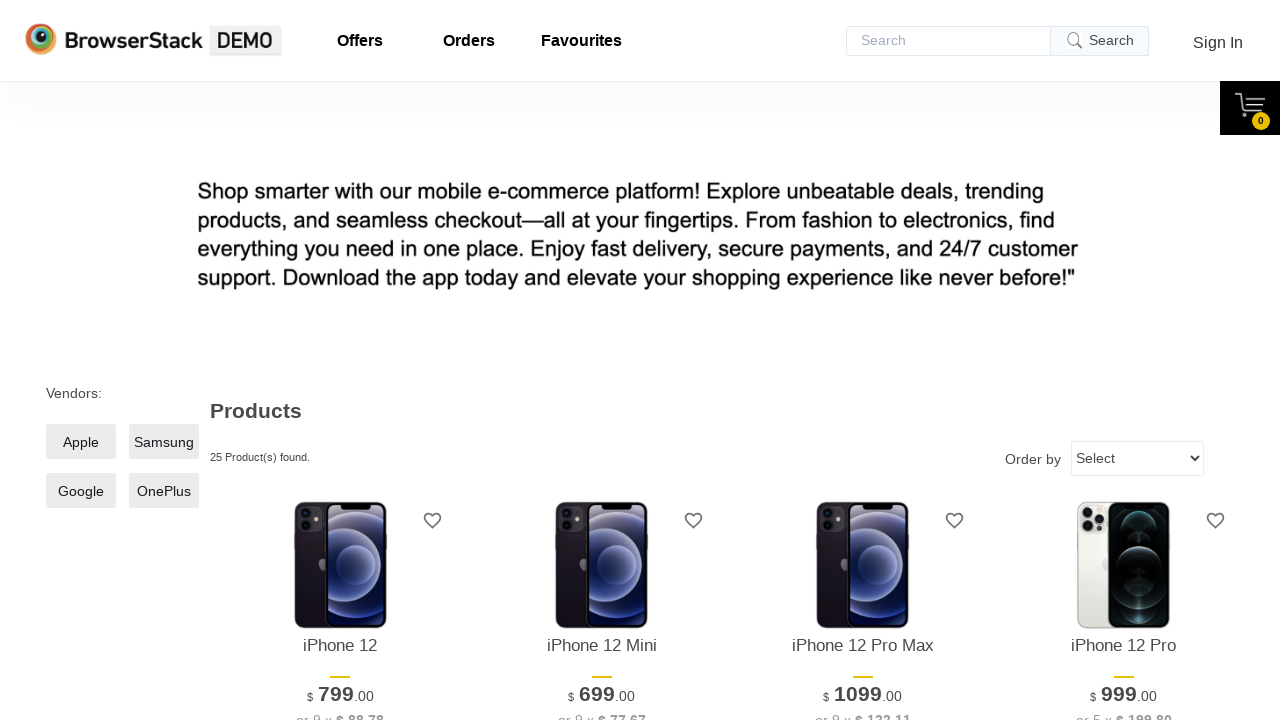

Retrieved product name: 'iPhone 12'
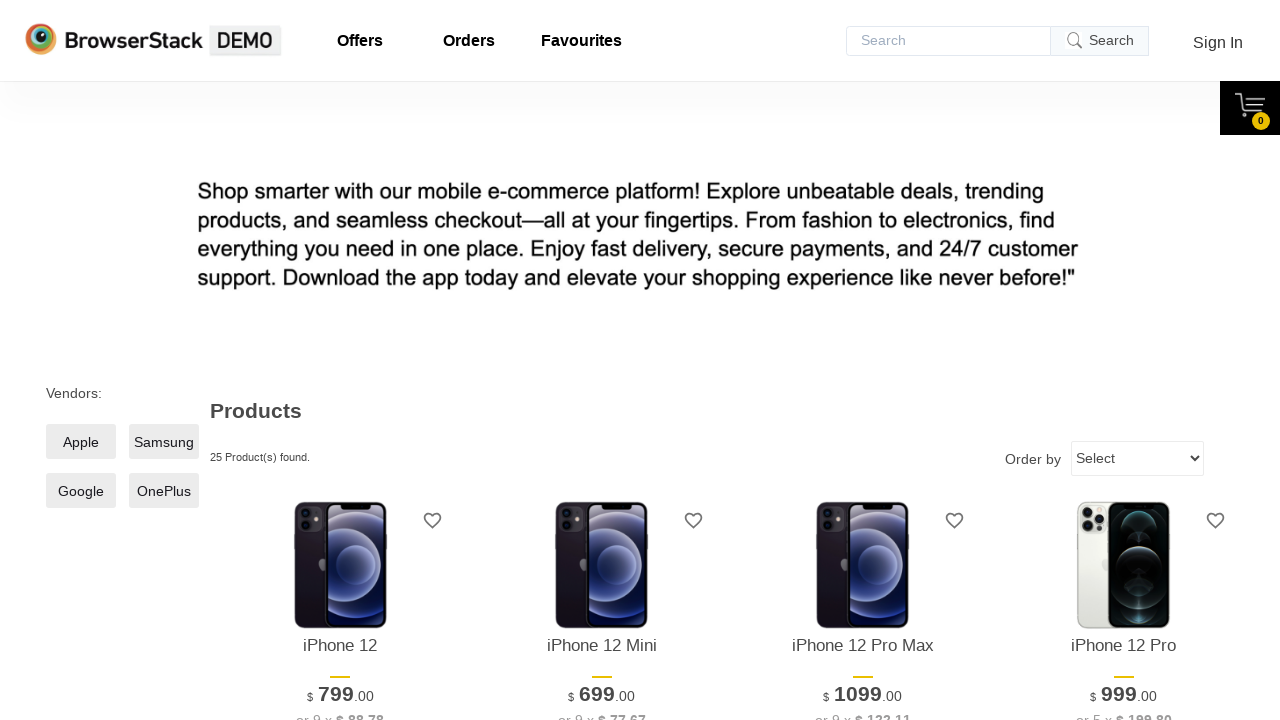

Add to cart button became available
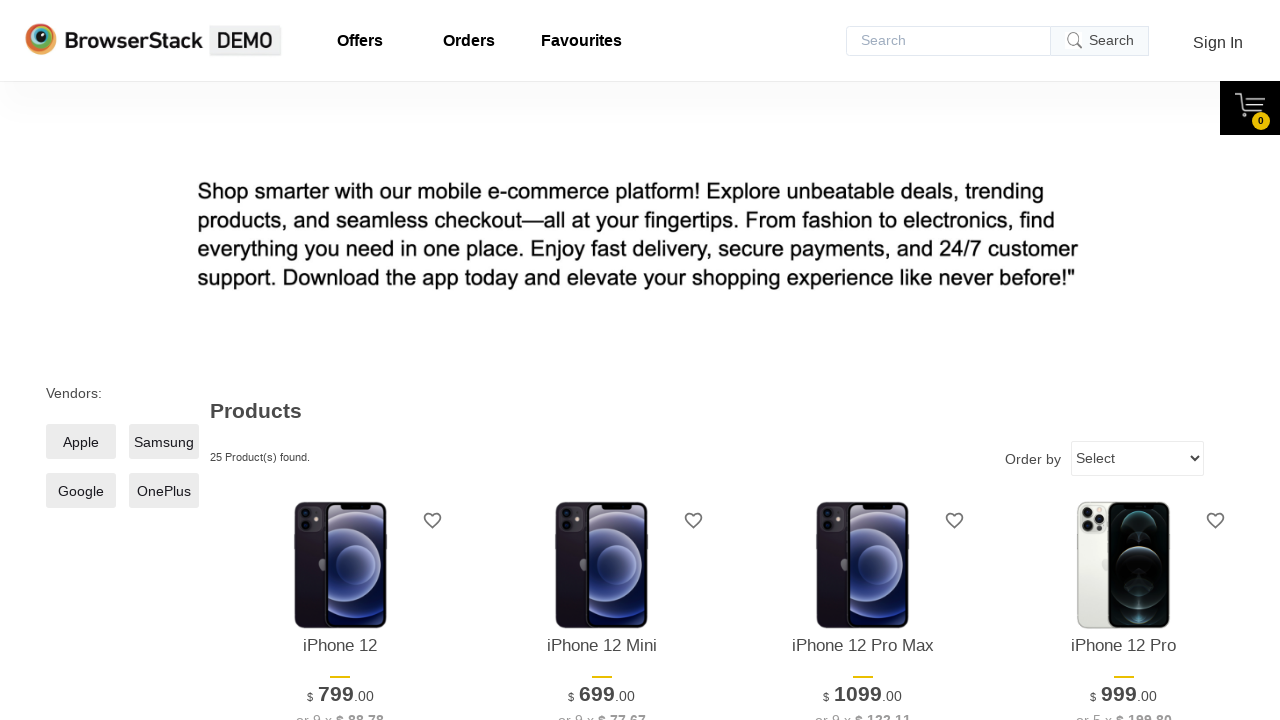

Clicked 'Add to cart' button for first product at (340, 361) on xpath=//*[@id="1"]/div[4]
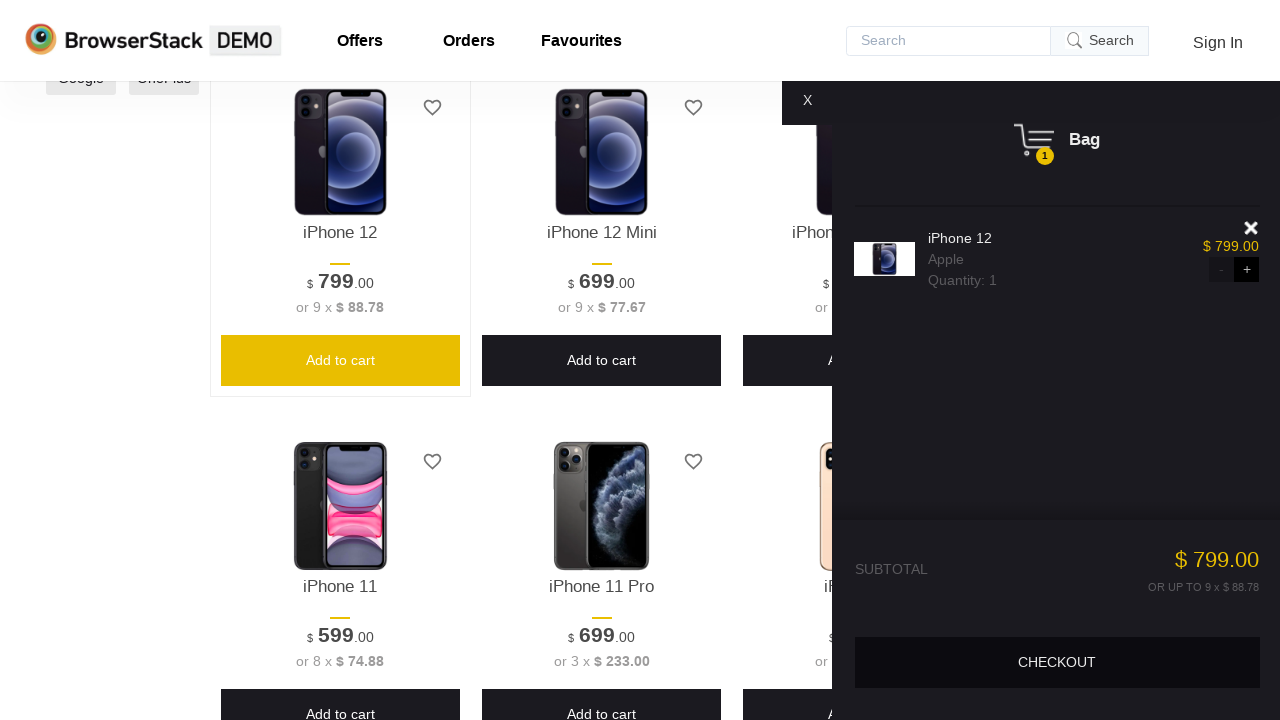

Cart panel appeared
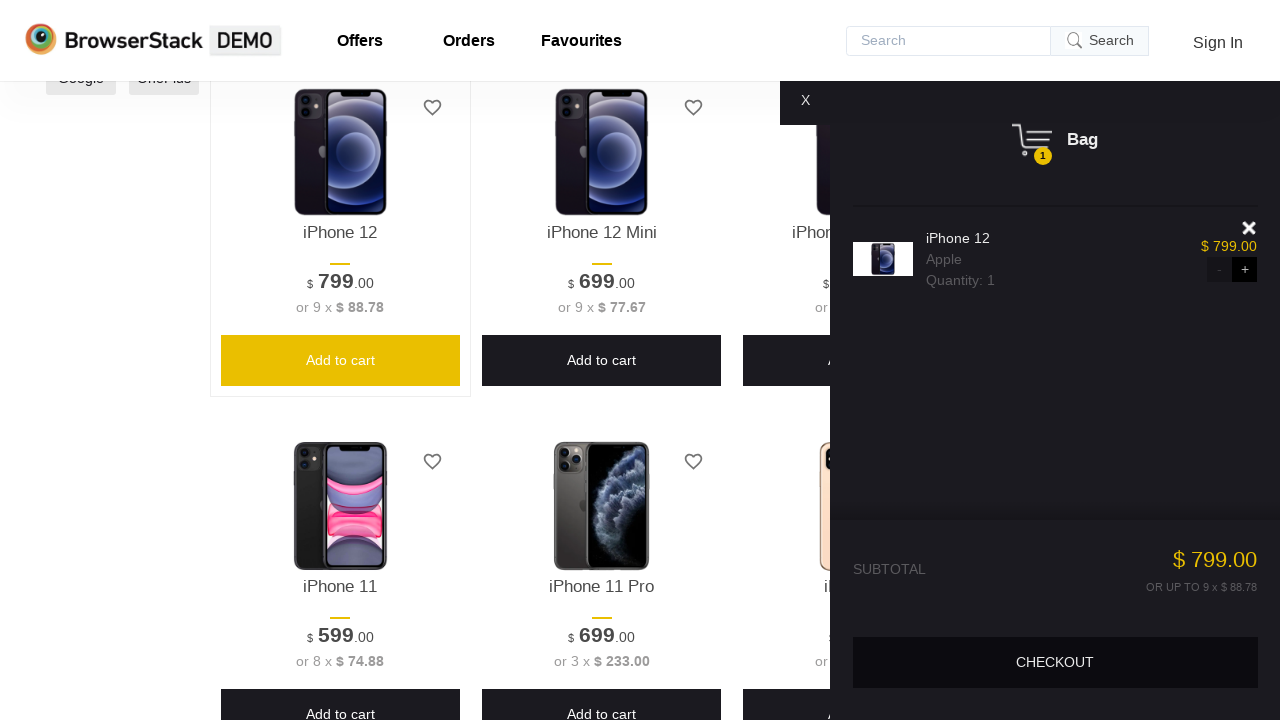

Product appeared in cart panel
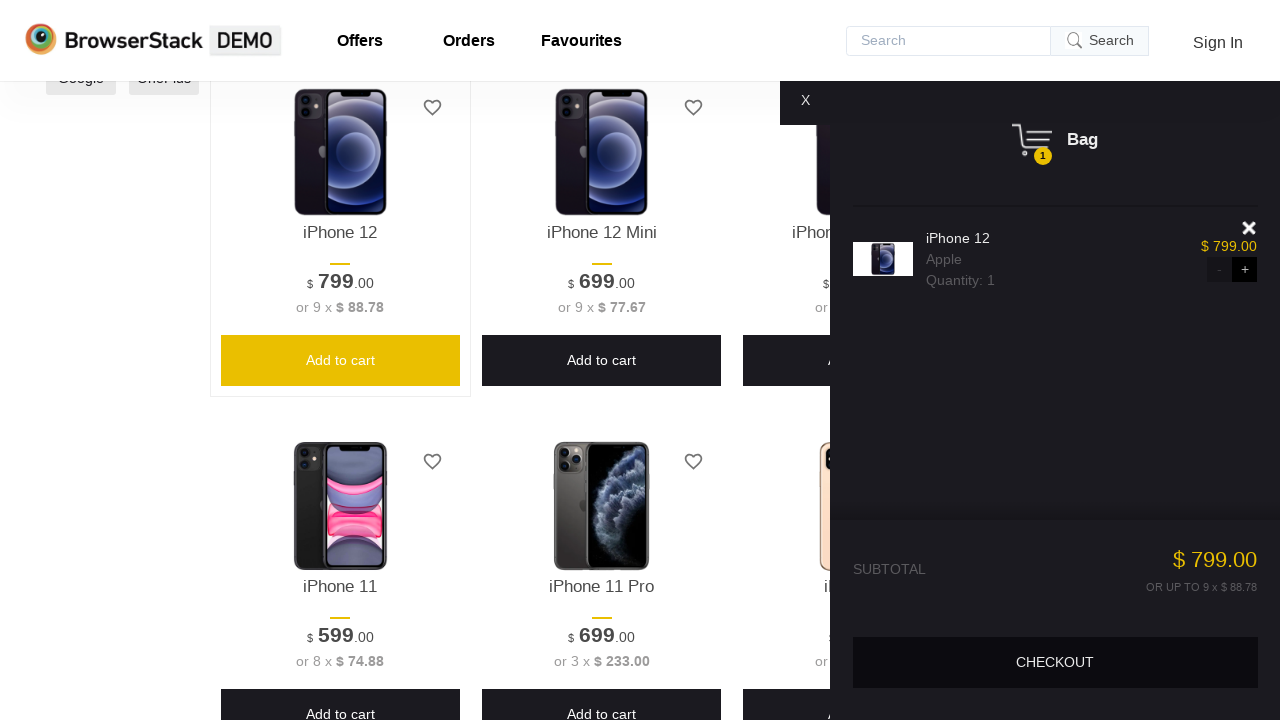

Retrieved product name from cart: 'iPhone 12'
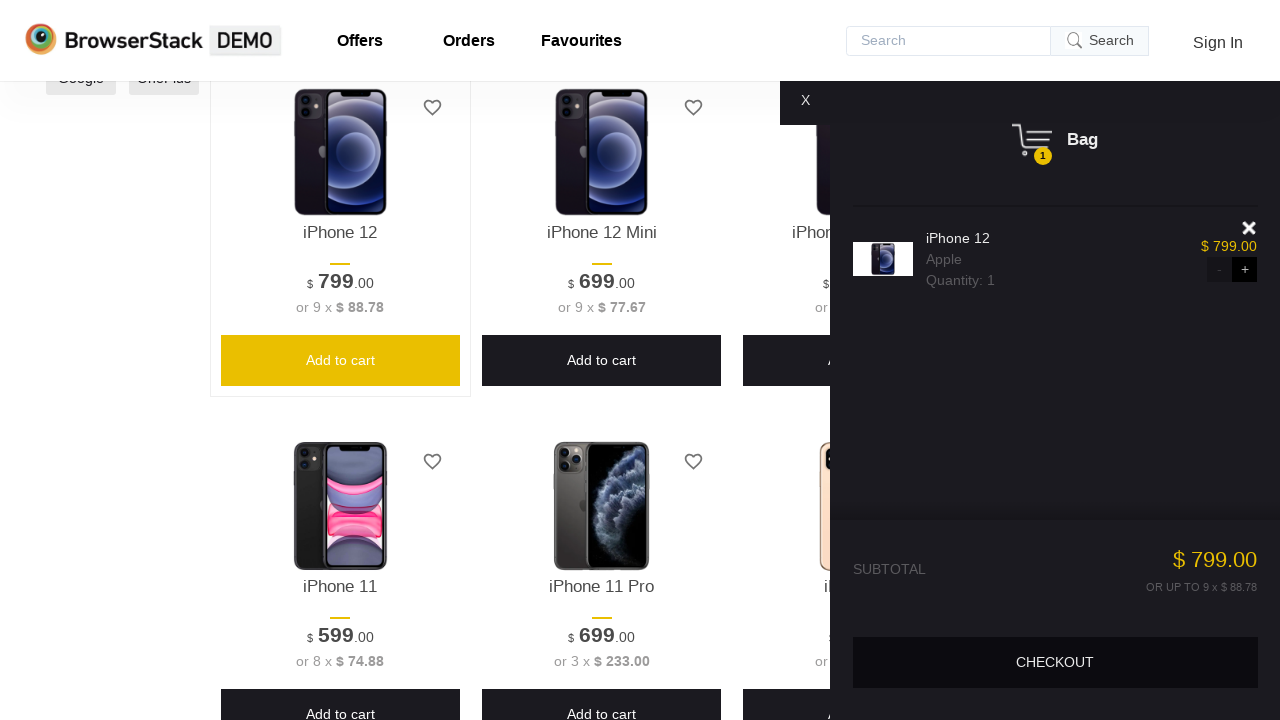

Verified product name matches between product list and cart
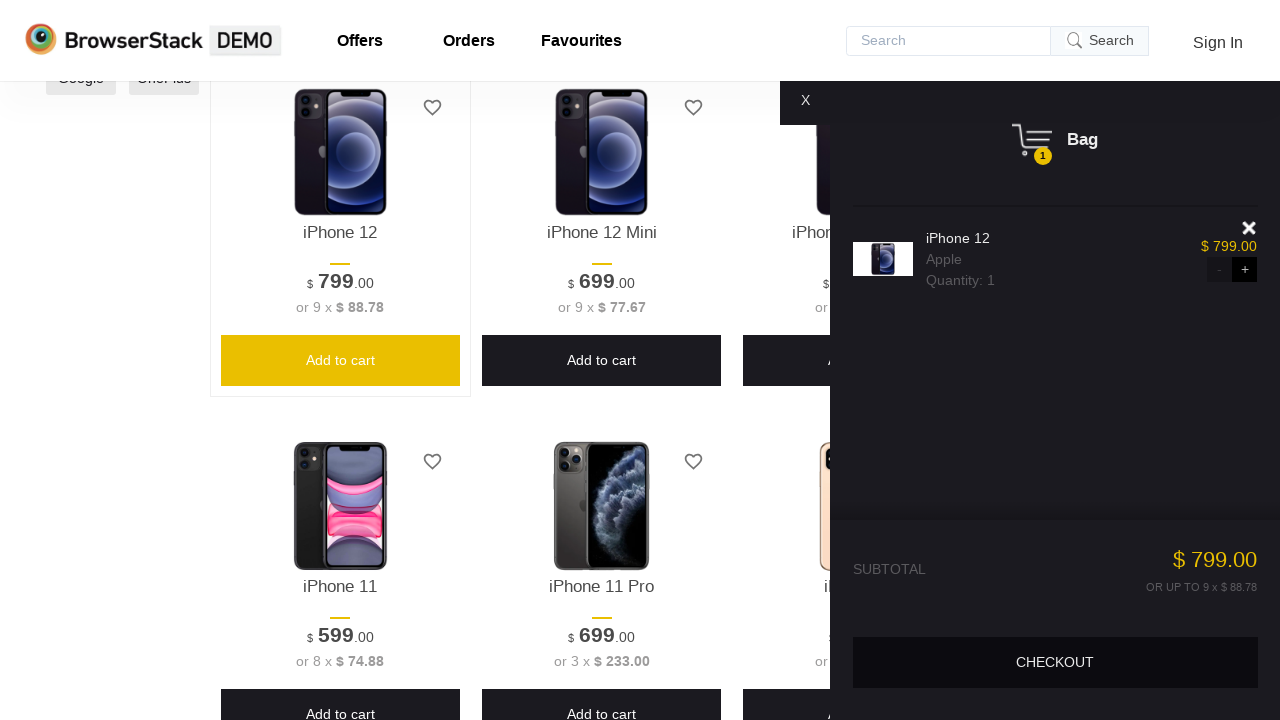

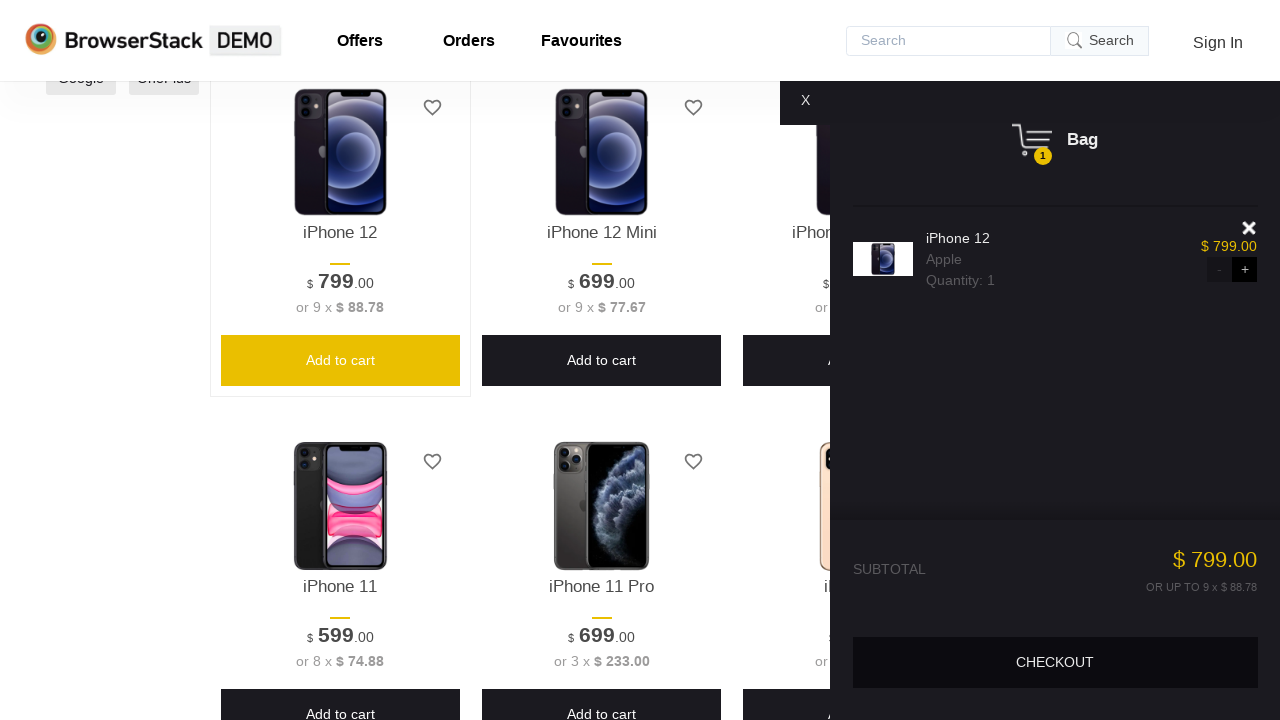